Tests a text input task by filling a textarea with a specific answer and submitting the form to verify the solution.

Starting URL: https://suninjuly.github.io/text_input_task.html

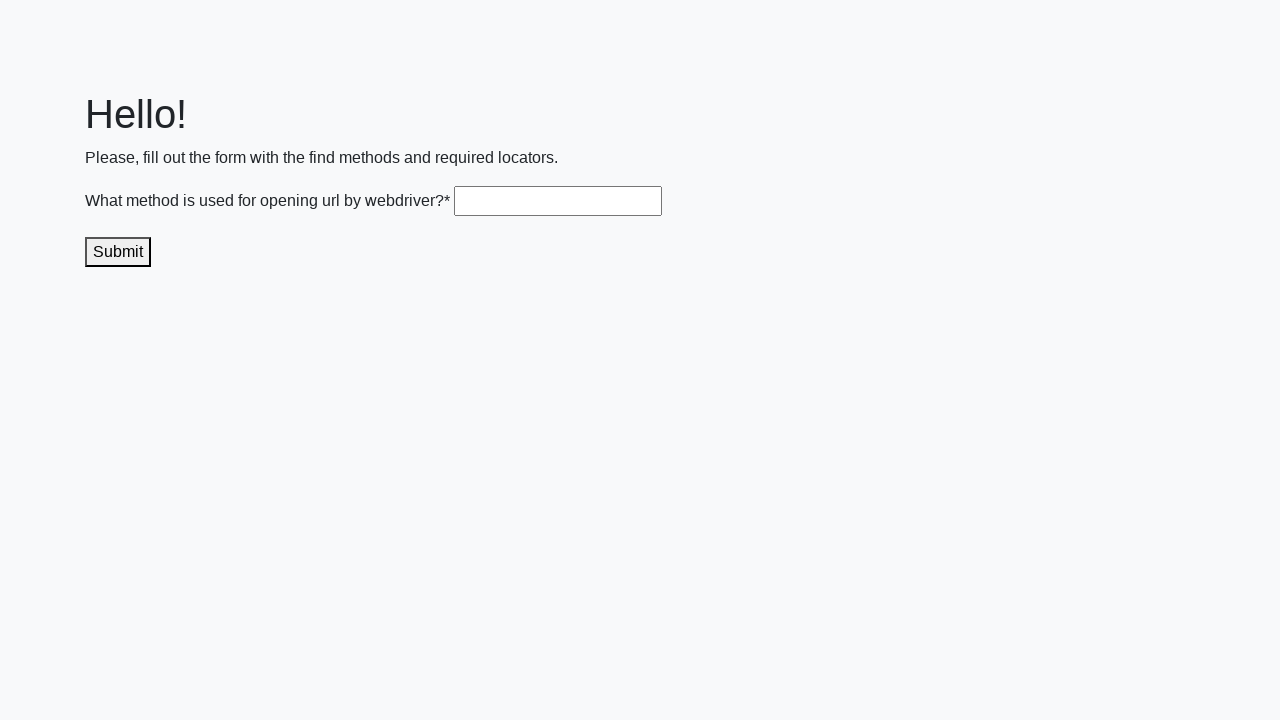

Filled textarea with answer 'get()' on .textarea
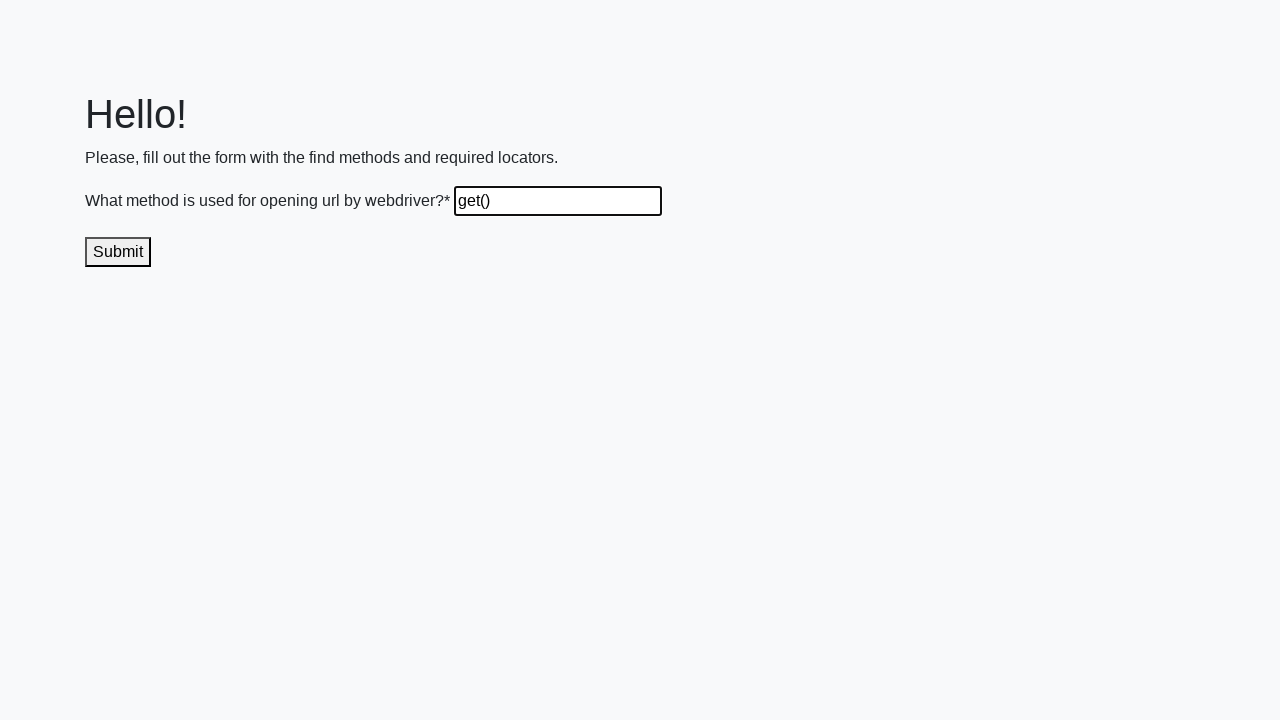

Clicked submit button to verify the solution at (118, 252) on .submit-submission
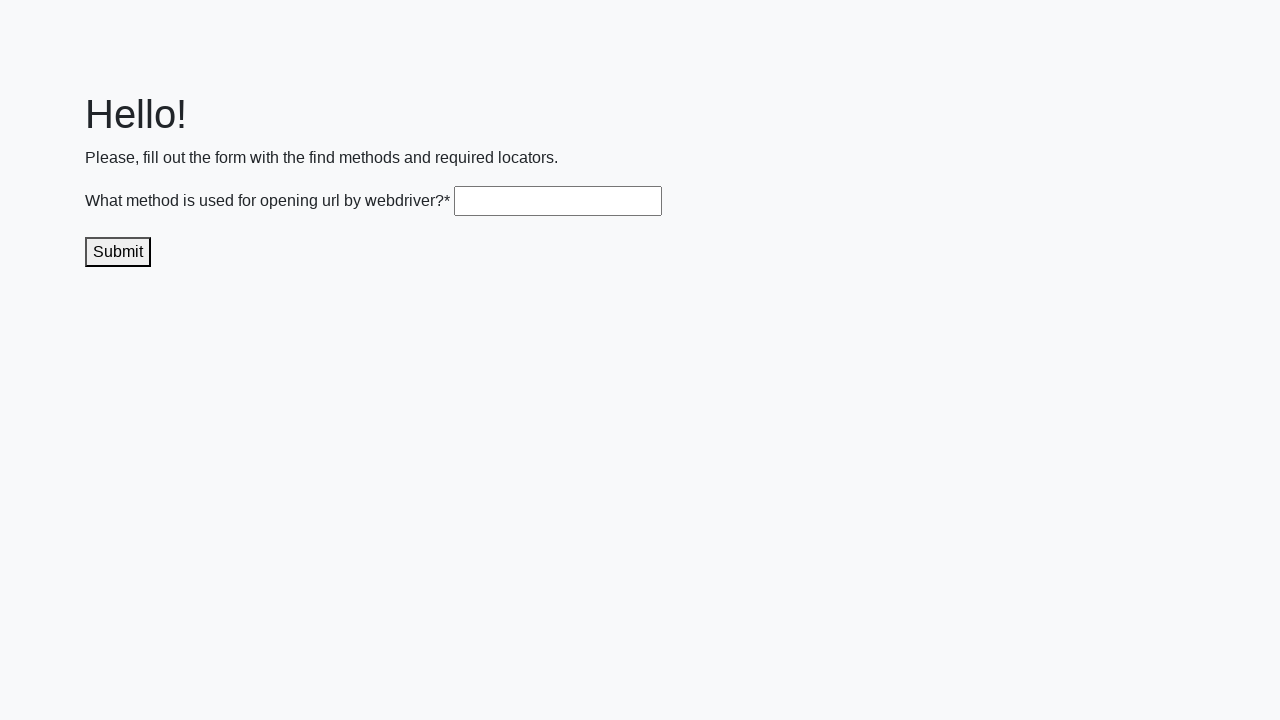

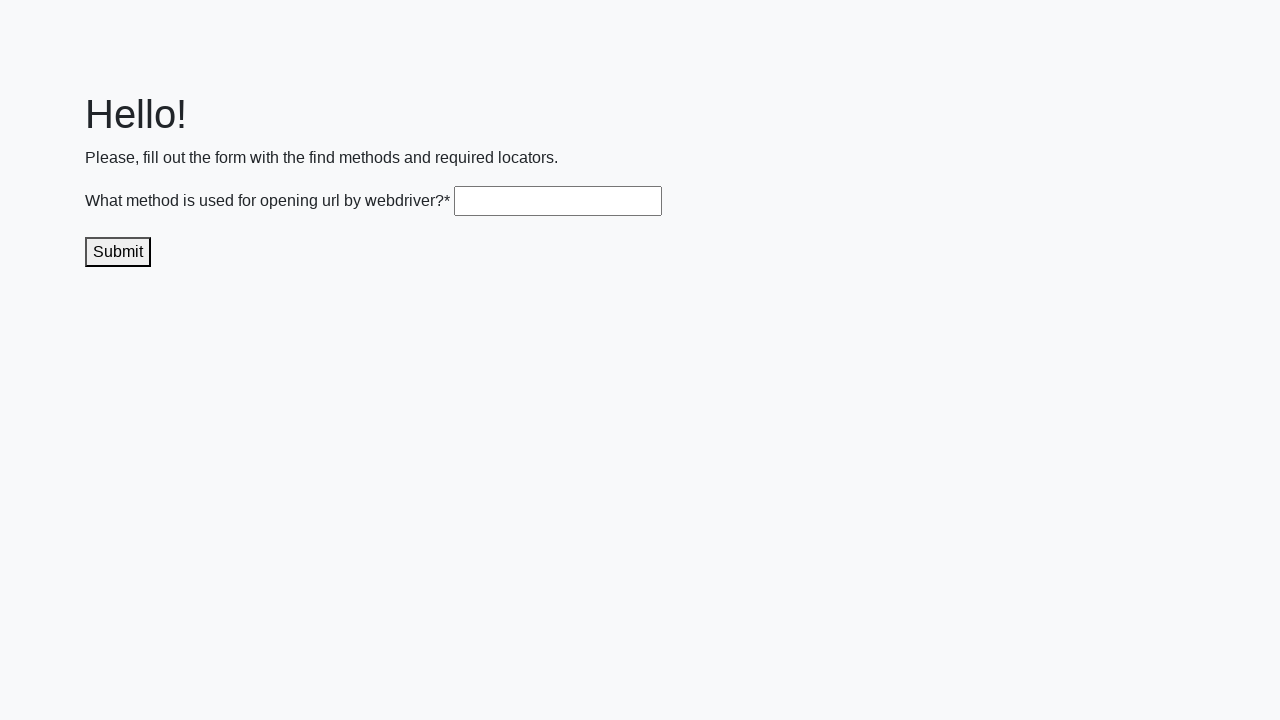